Tests JQuery dropdown datepicker by opening the calendar, selecting month and year from dropdowns, and clicking on a specific day.

Starting URL: https://testautomationpractice.blogspot.com/

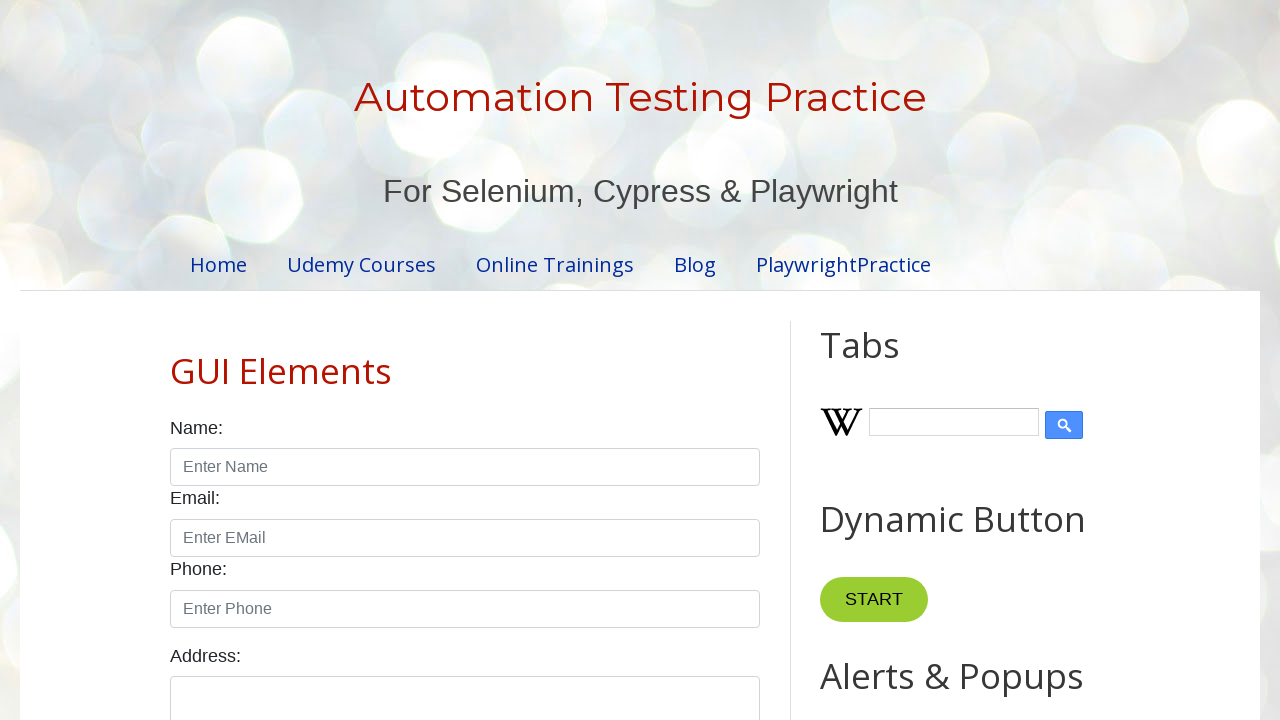

Scrolled date input field into view
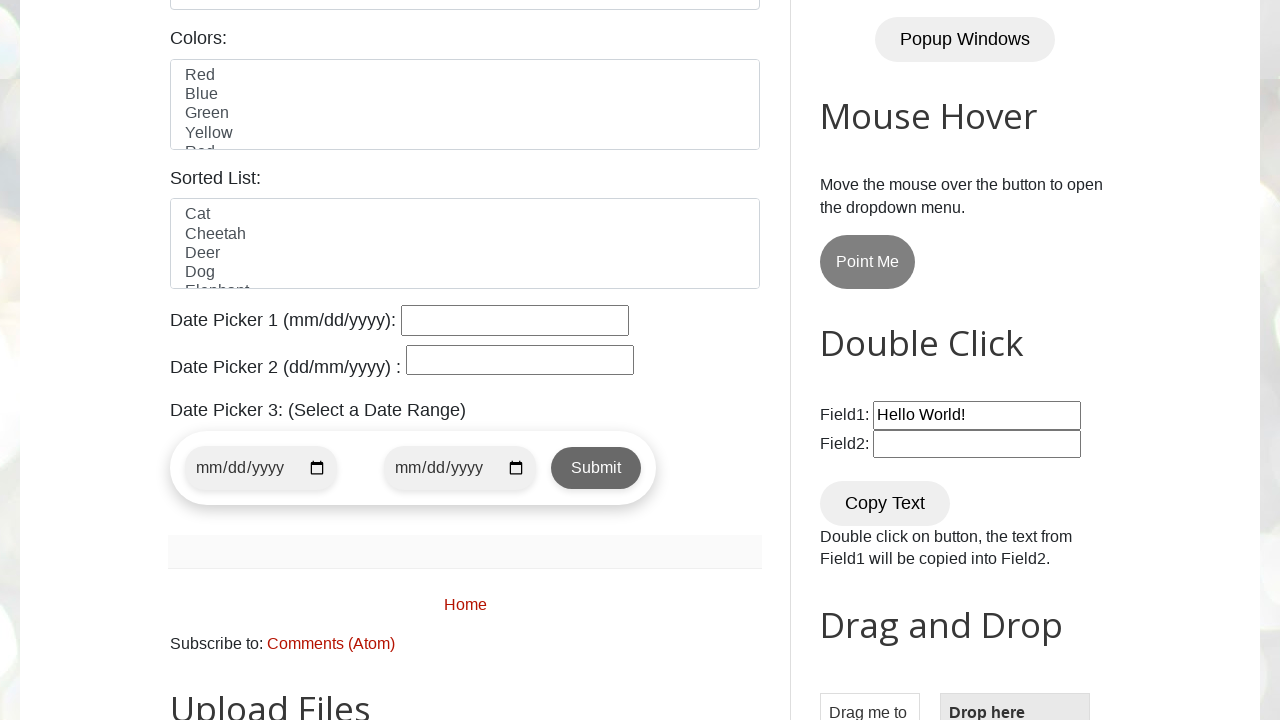

Clicked date input field to open datepicker at (520, 360) on [name="SelectedDate"]
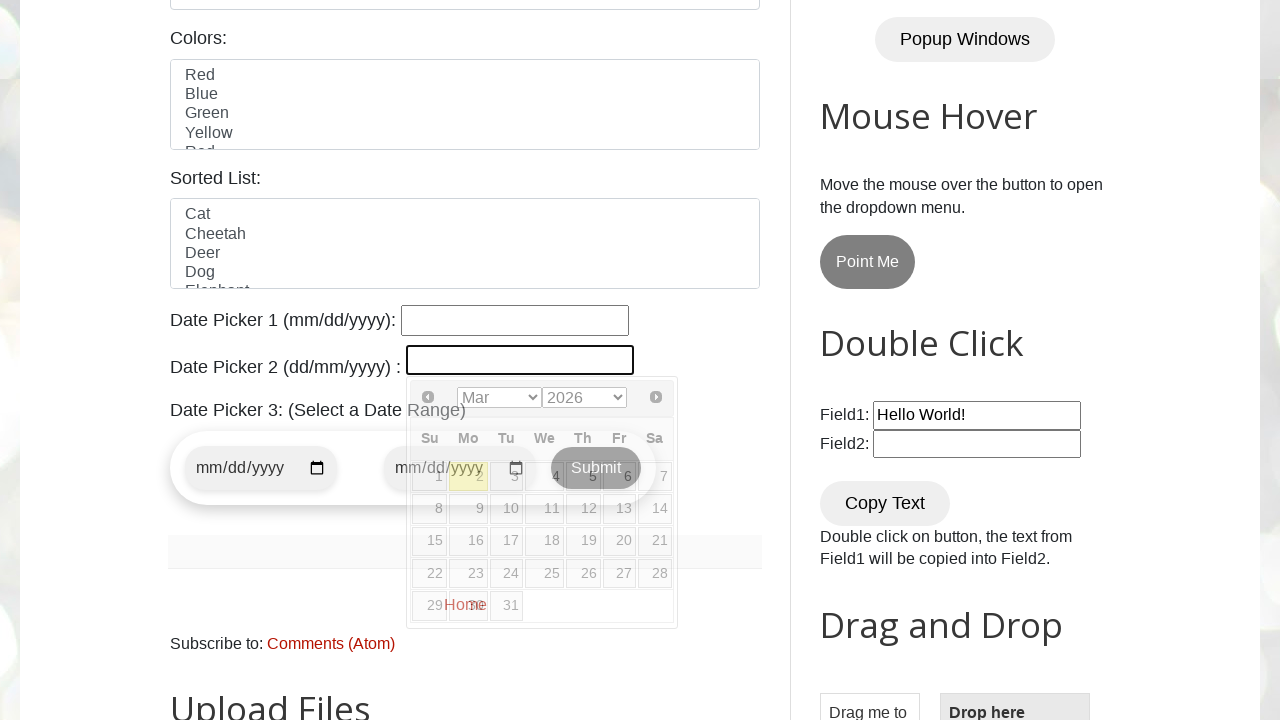

Selected 'Jan' from month dropdown on [class="ui-datepicker-month"]
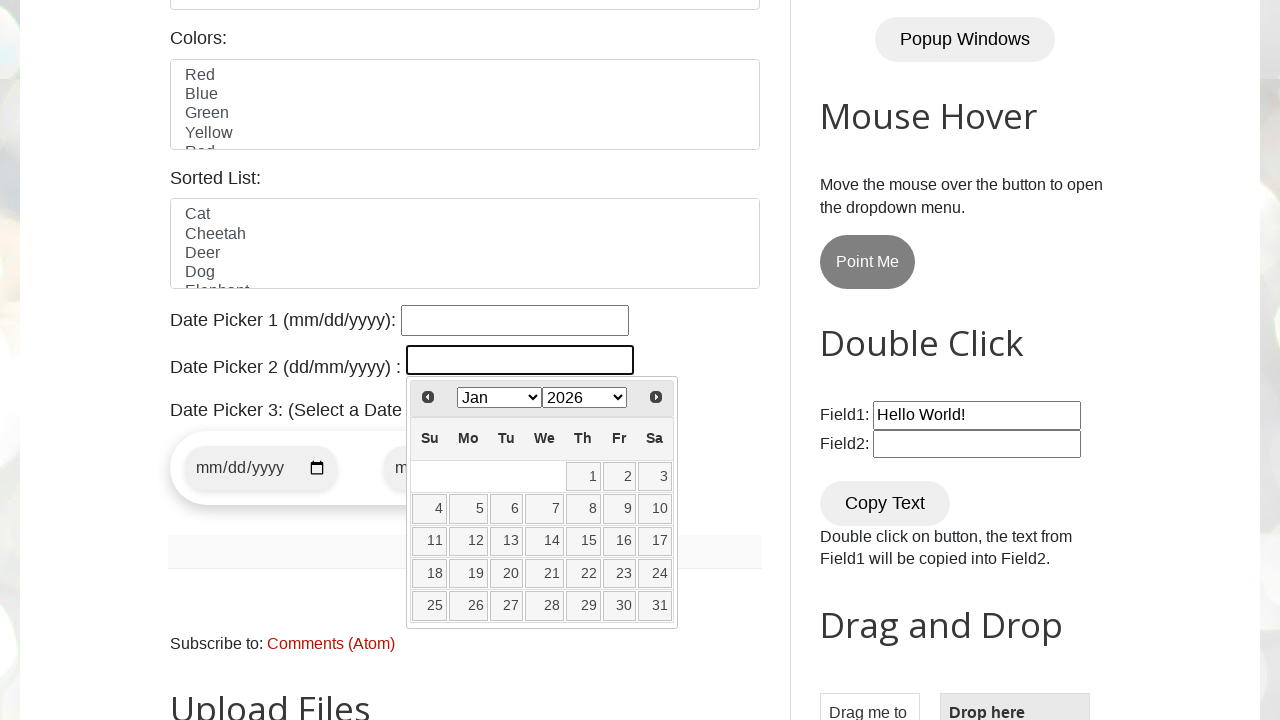

Selected '2027' from year dropdown on [class="ui-datepicker-year"]
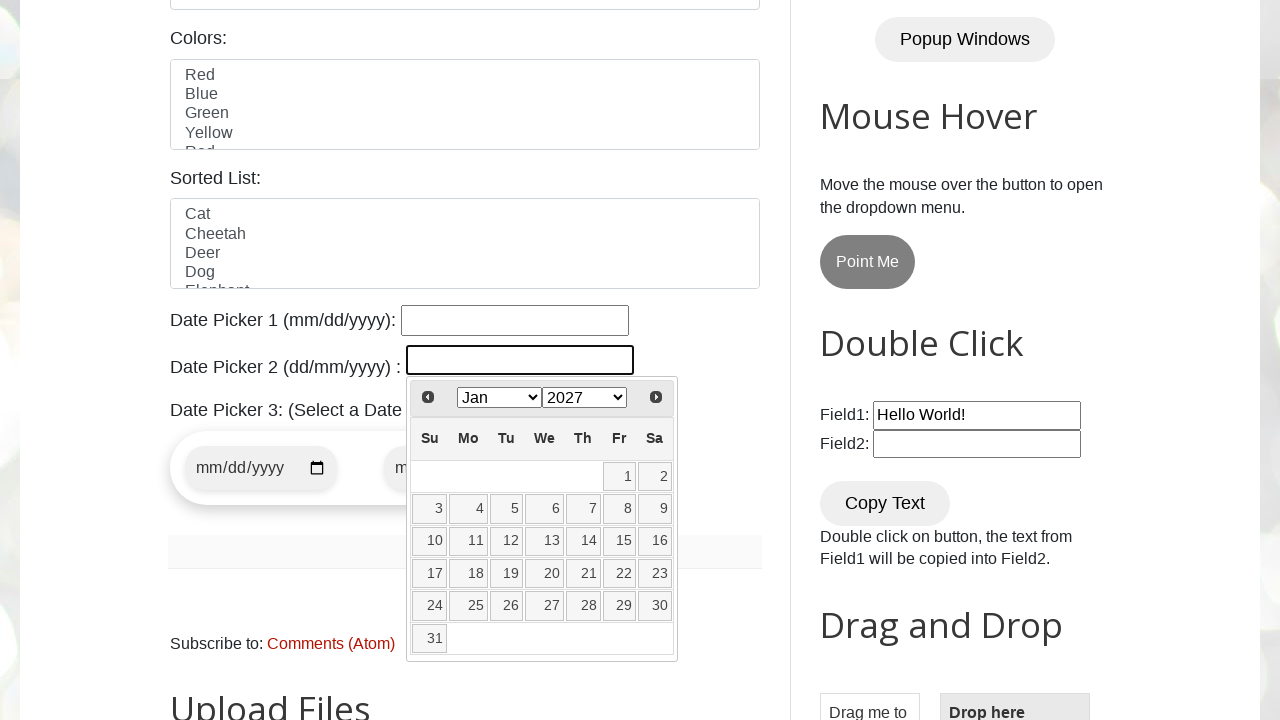

Retrieved all calendar day cells
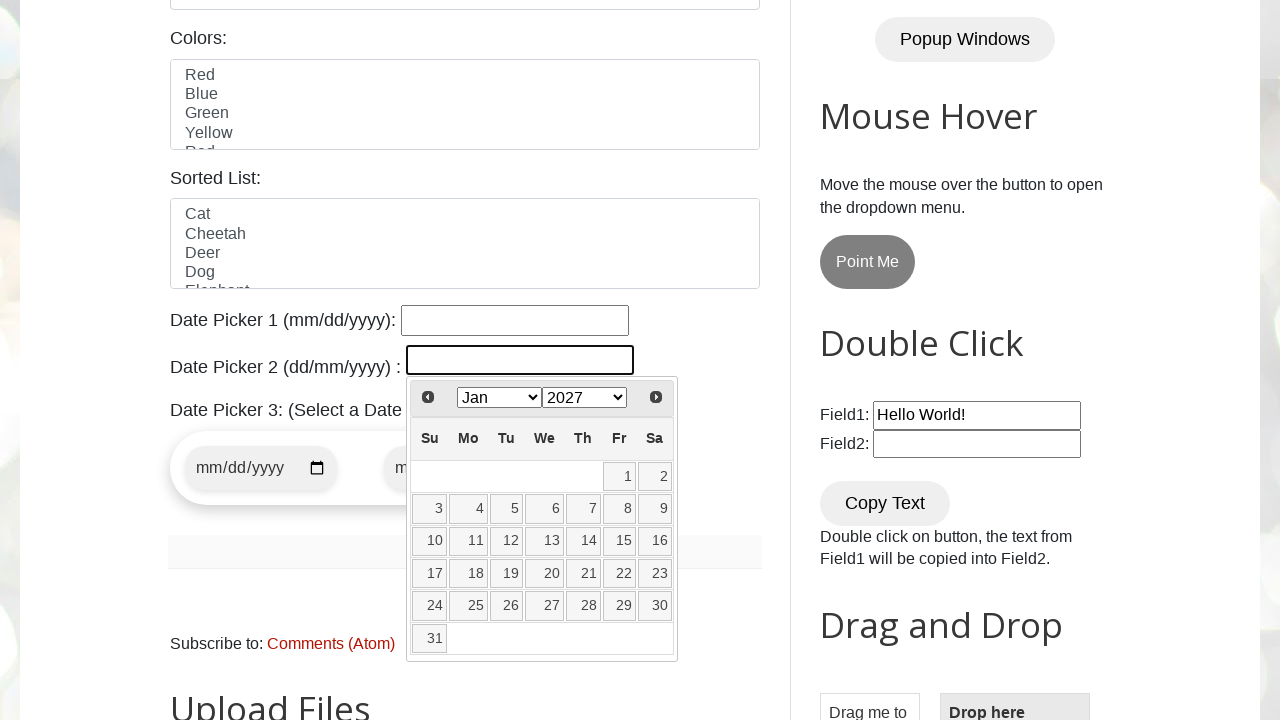

Clicked on day 4 in the calendar at (468, 509) on [class="ui-datepicker-calendar"] tbody tr td >> nth=8
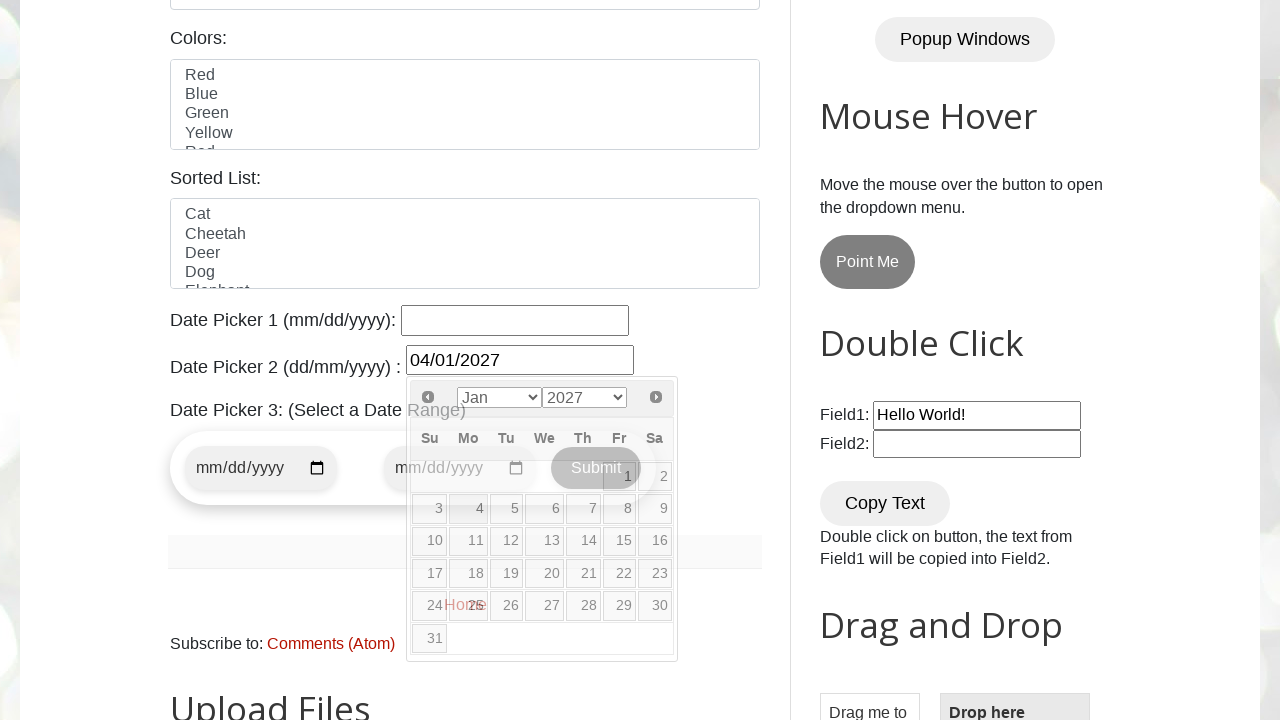

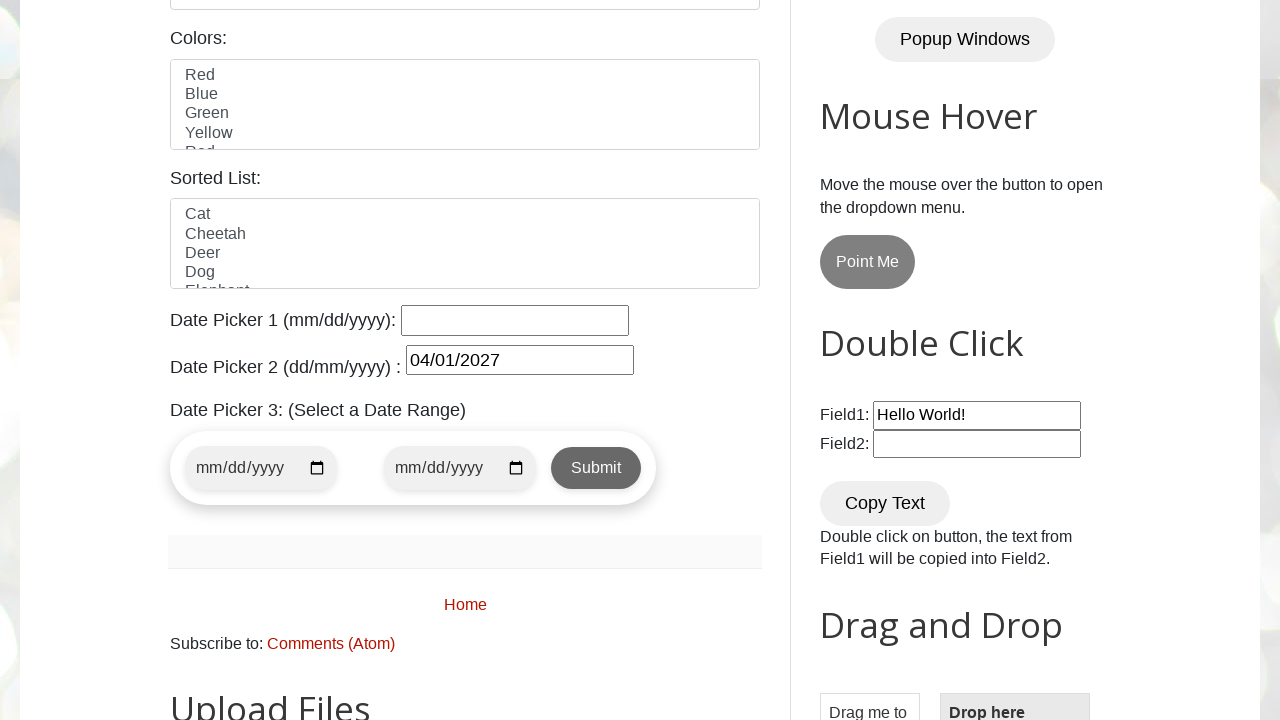